Tests e-commerce checkout flow by adding items to cart, navigating to checkout, filling customer and payment details, and submitting the order

Starting URL: https://jupiter.cloud.planittesting.com/#/

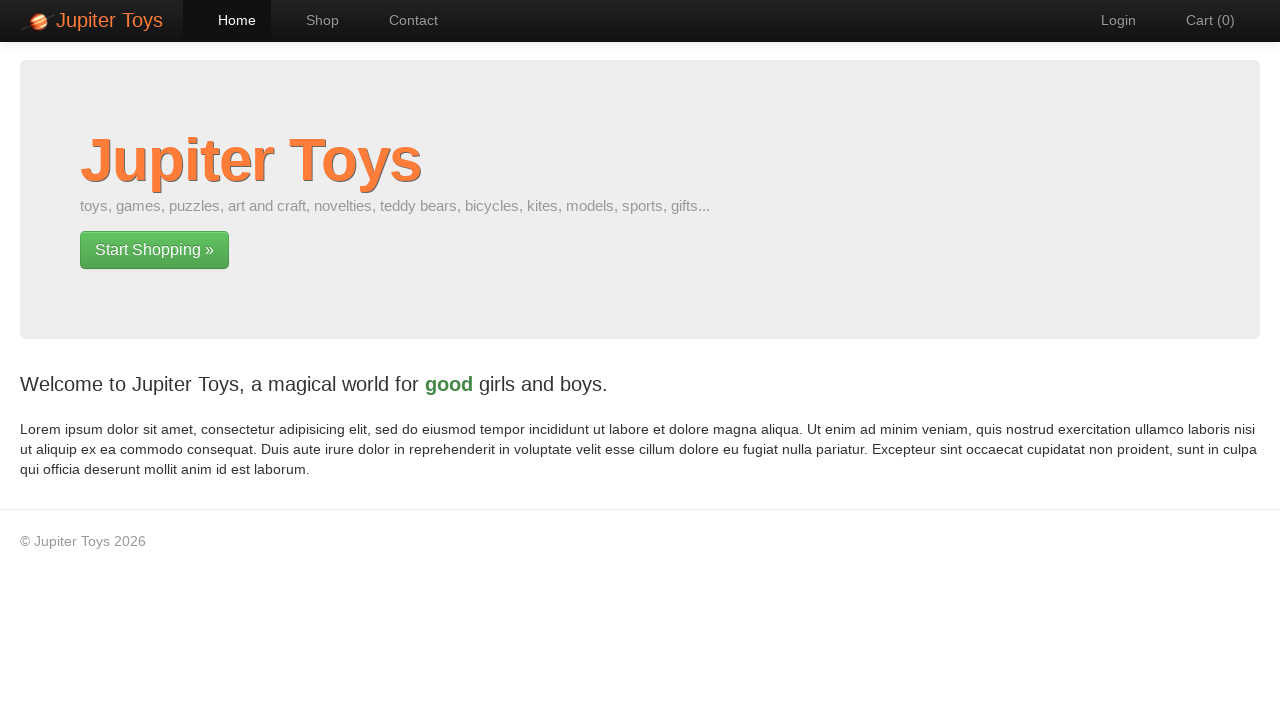

Clicked on Shop link to navigate to shop page at (312, 20) on //*[@id="nav-shop"]/a
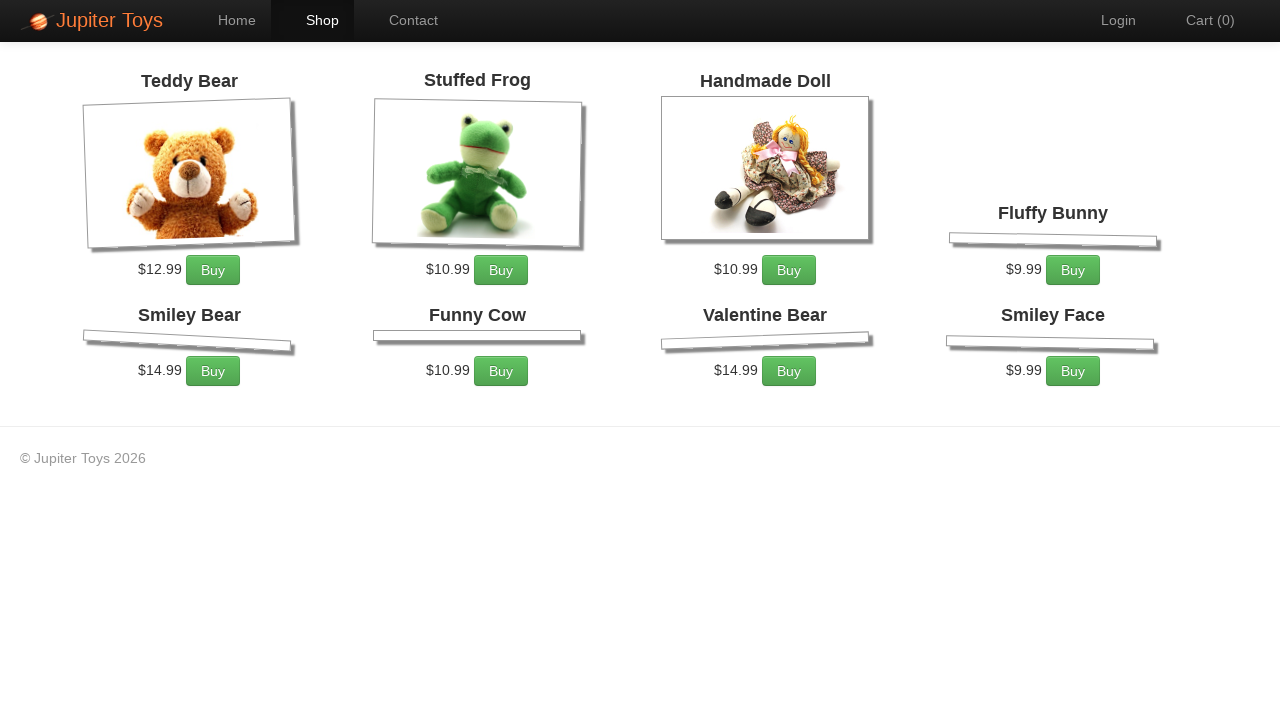

Waited for shop page to load
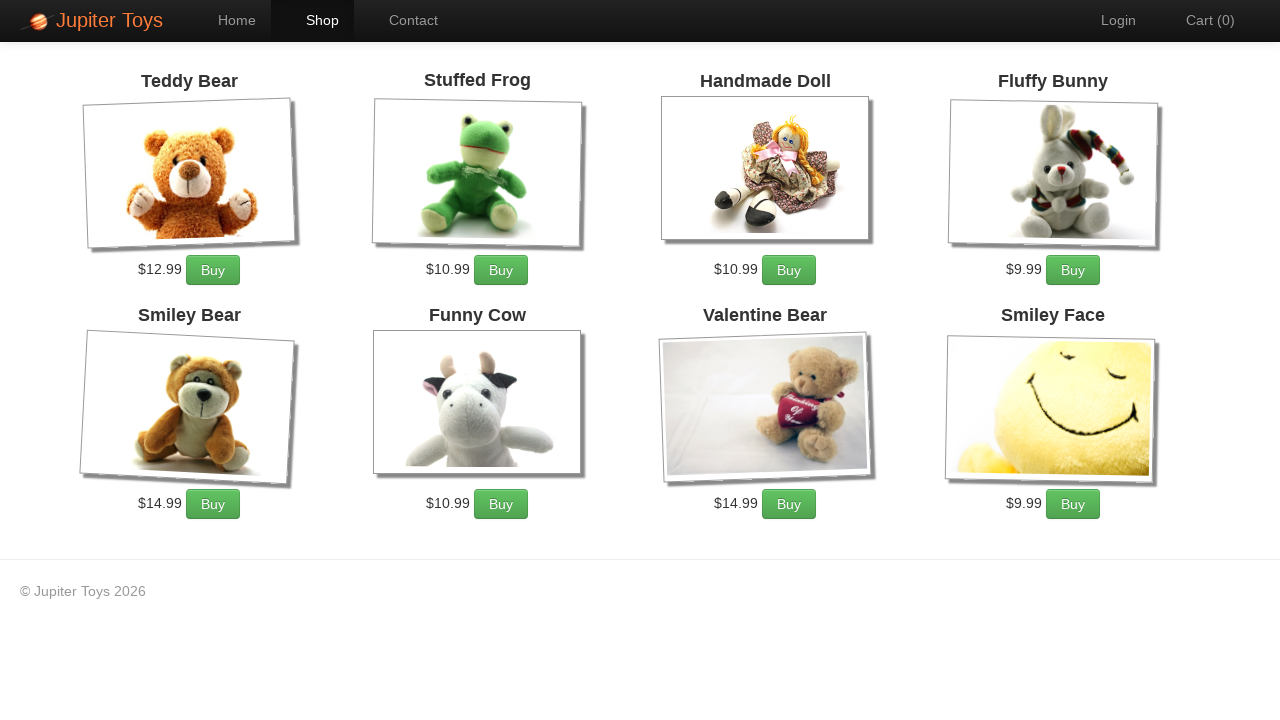

Double-clicked on product-6 to add to cart at (501, 504) on xpath=//*[@id='product-6']/div/p/a
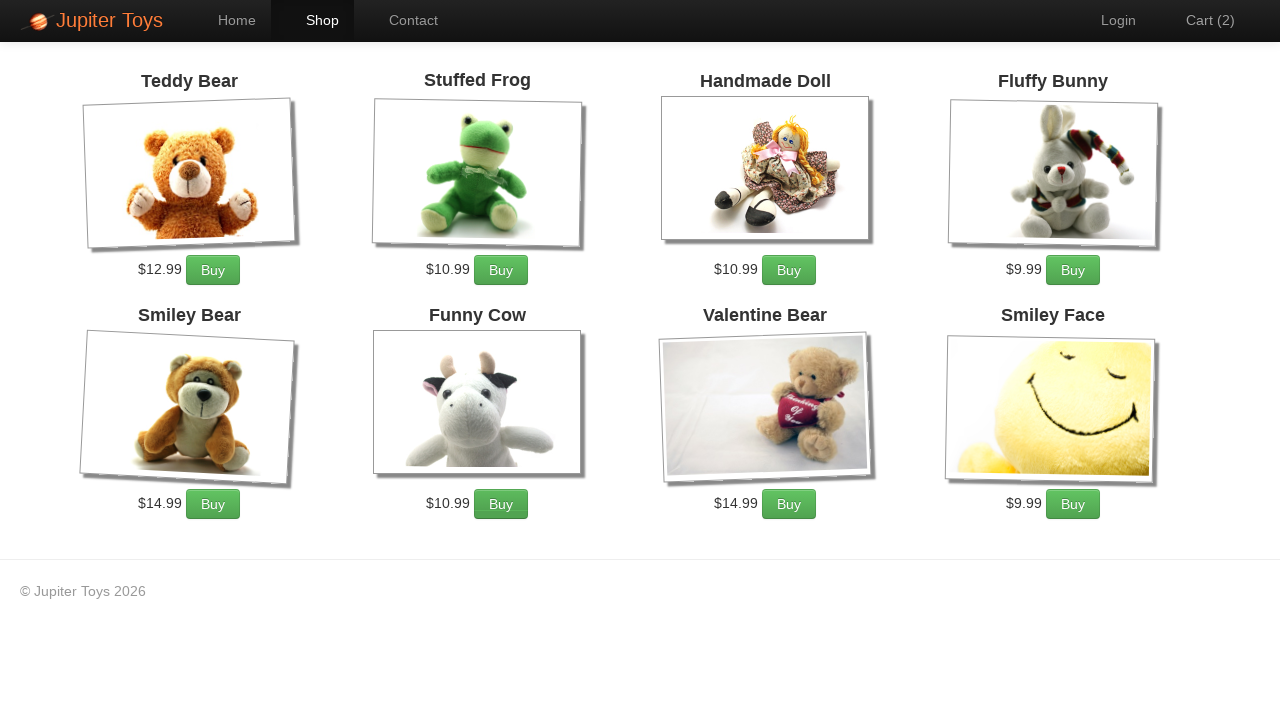

Clicked on product-4 to add to cart at (1073, 270) on xpath=//*[@id='product-4']/div/p/a
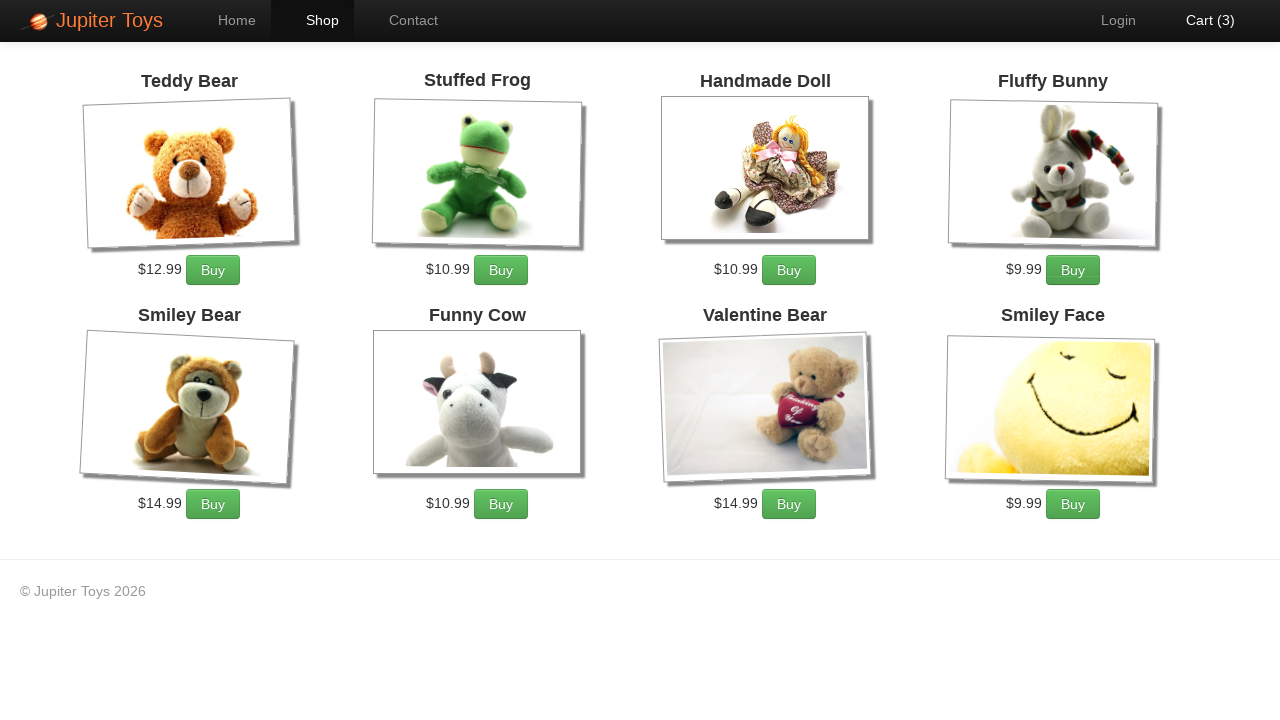

Waited briefly for page to update
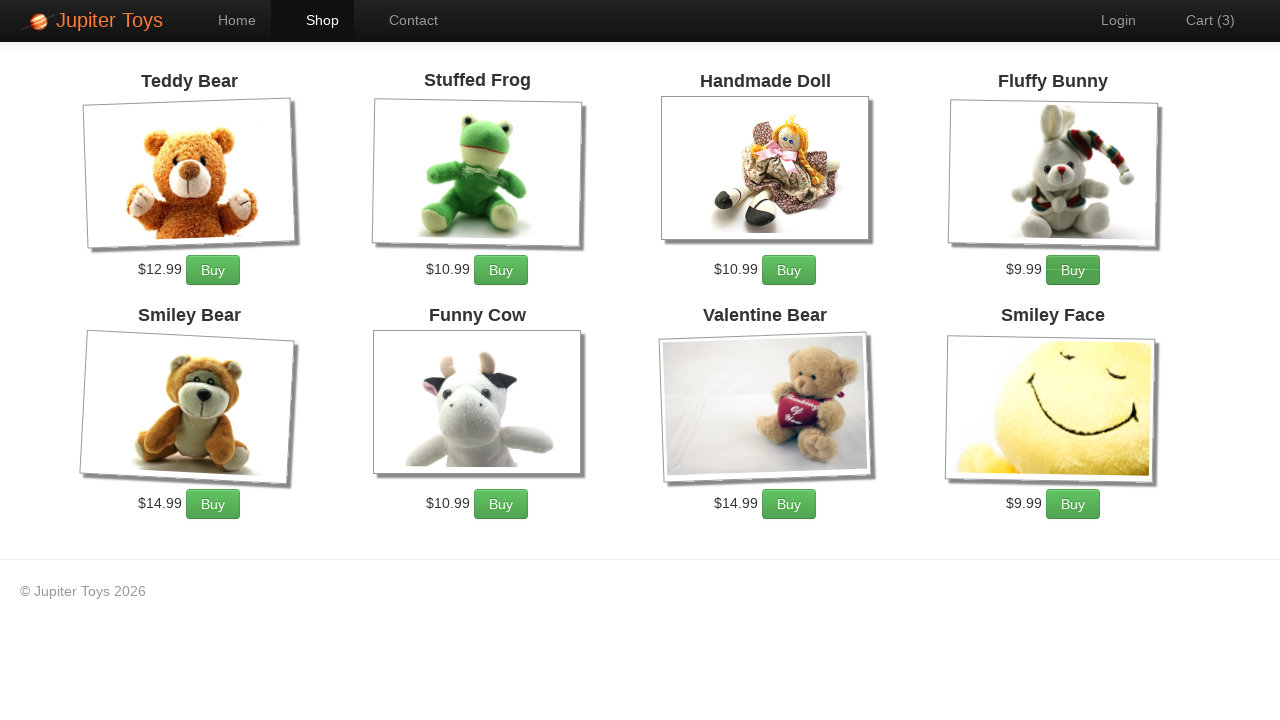

Clicked on cart to navigate to cart page at (1200, 20) on xpath=//*[@id='nav-cart']/a
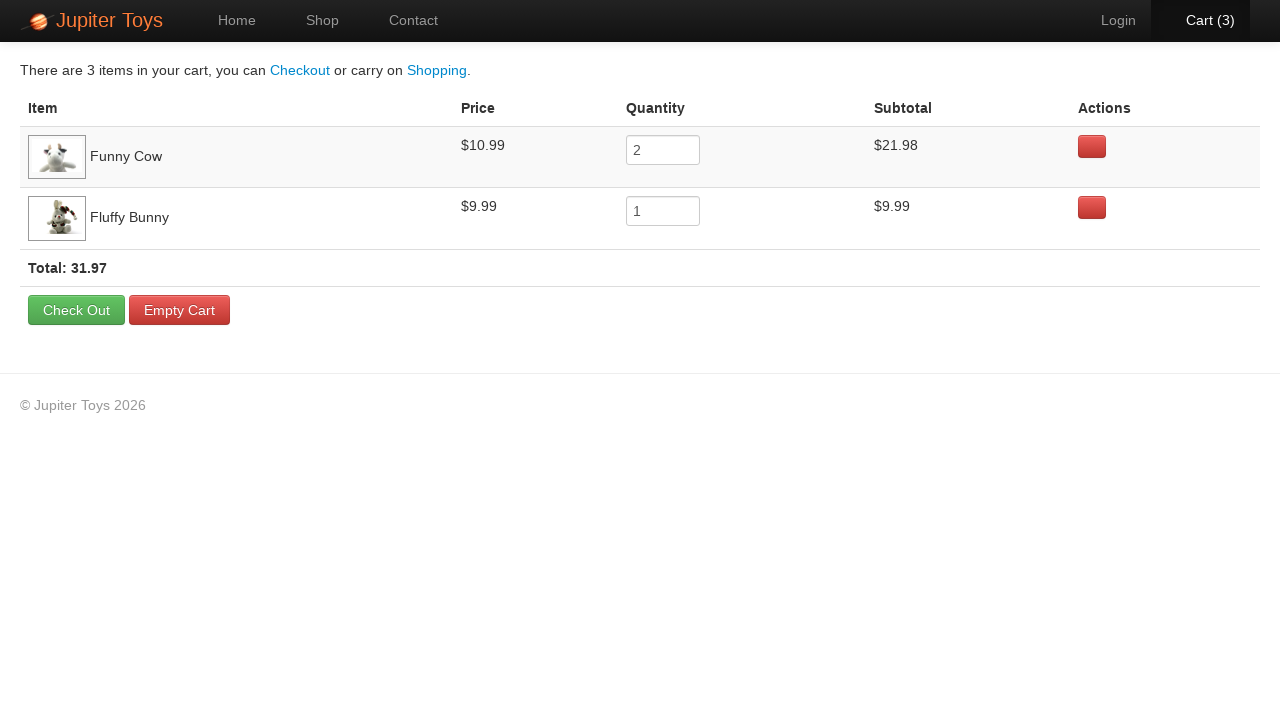

Waited for cart page to load
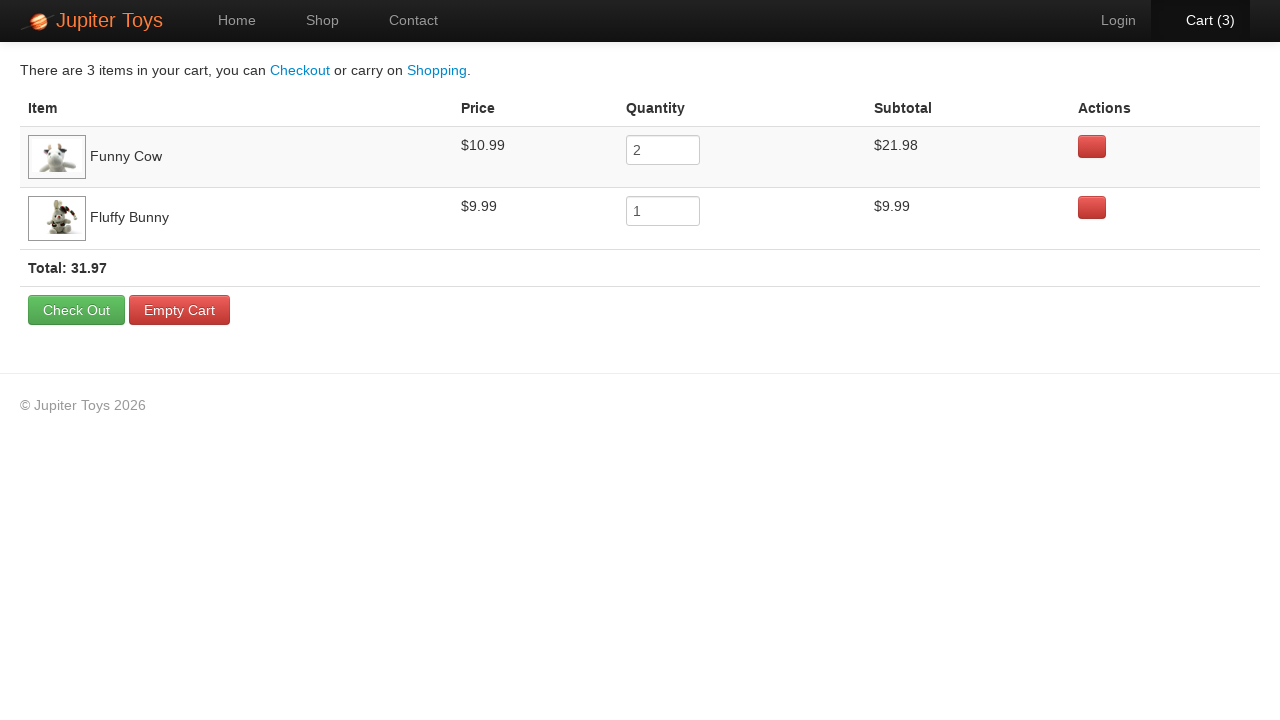

Clicked on checkout button to proceed to checkout at (76, 310) on xpath=/html/body/div[2]/div/form/table/tfoot/tr[2]/td/a
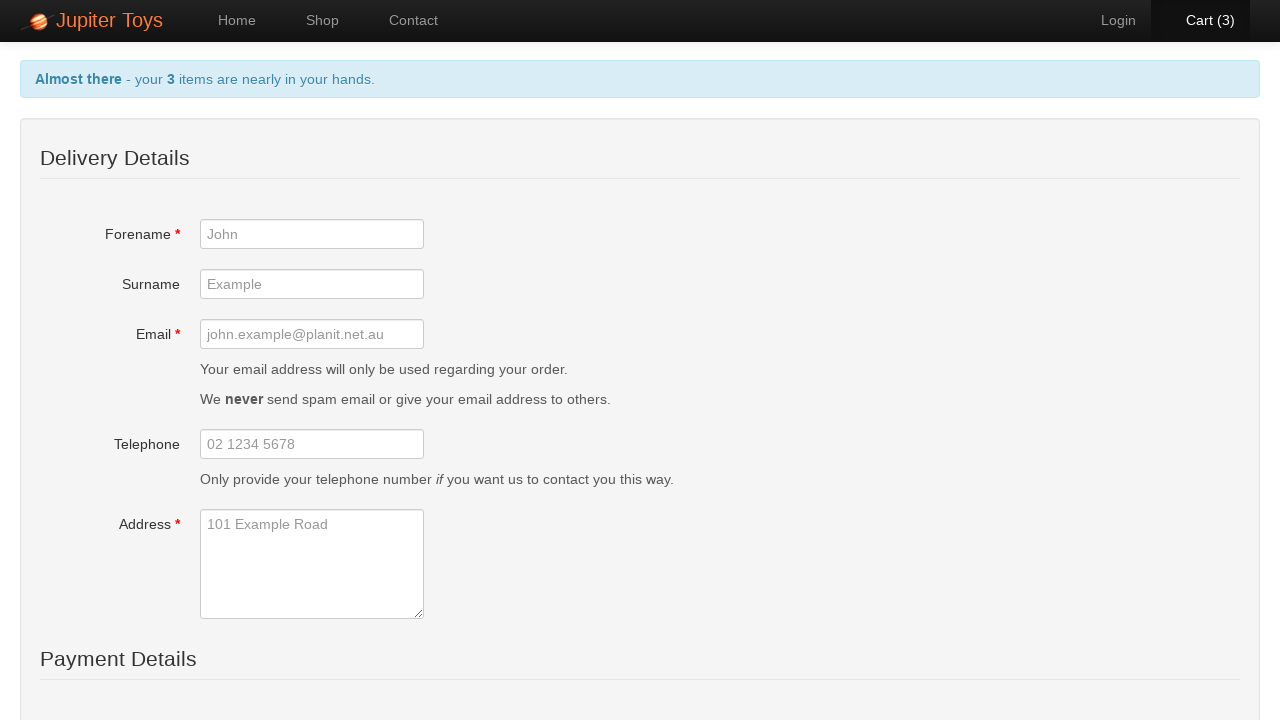

Waited for checkout page to load
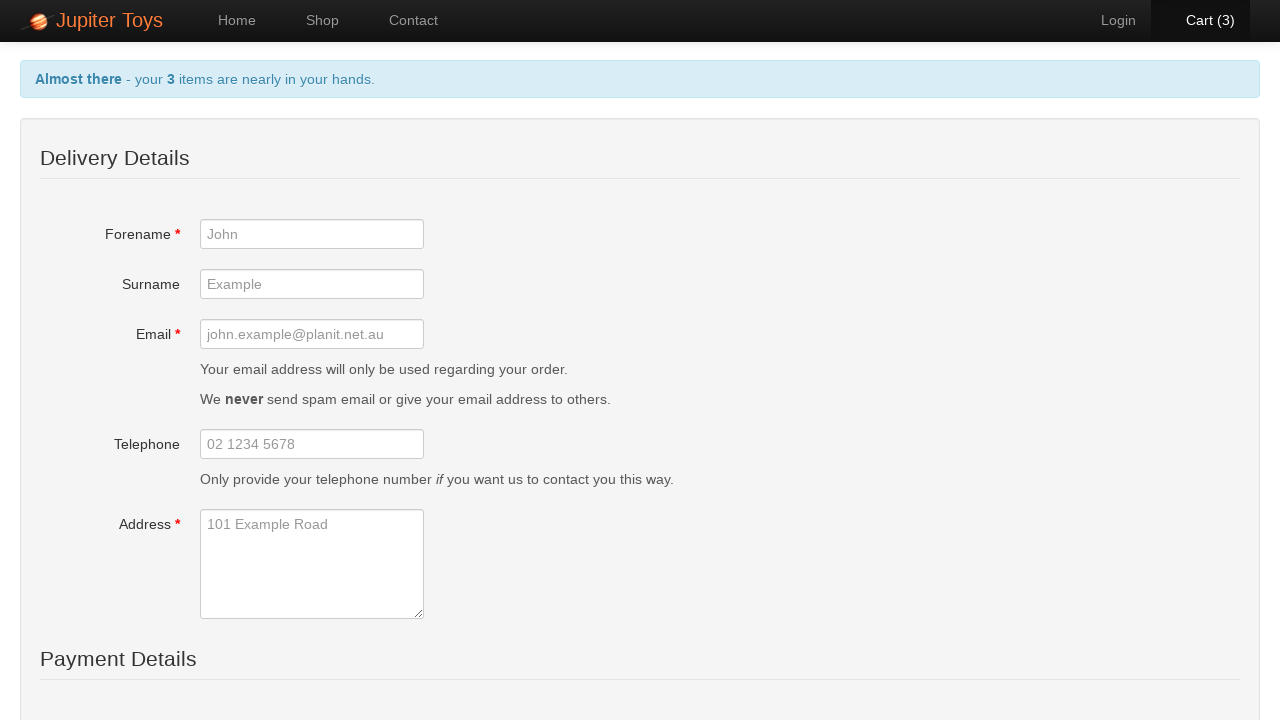

Verified cart message header is displayed
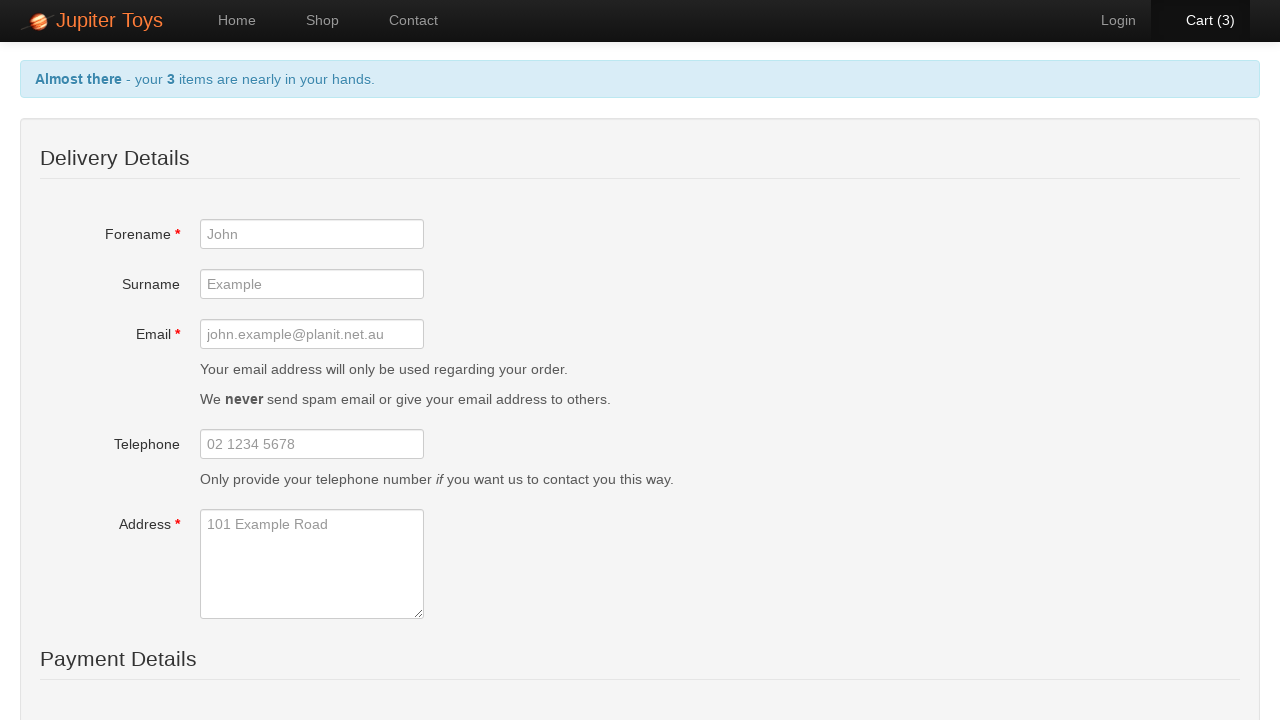

Filled in forename 'John' on //*[@id='forename']
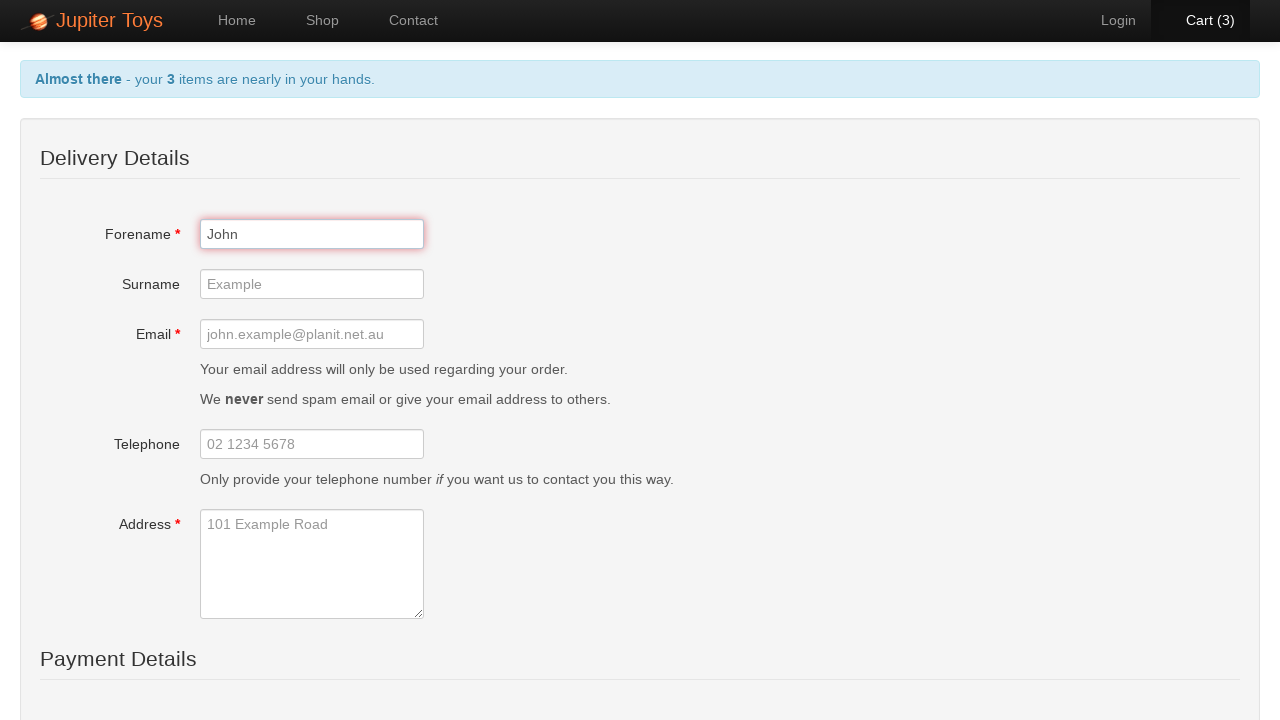

Filled in surname 'Example' on //*[@id='surname']
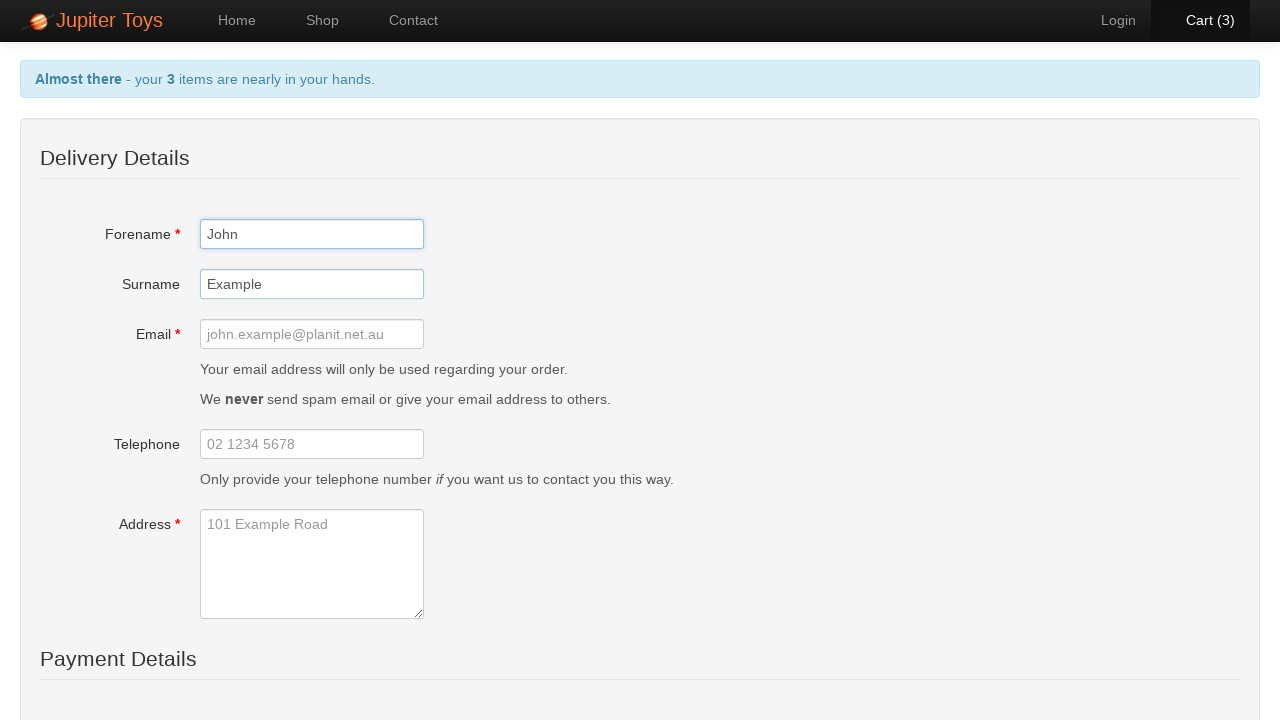

Filled in email 'john.example@planit.net.au' on //*[@id='email']
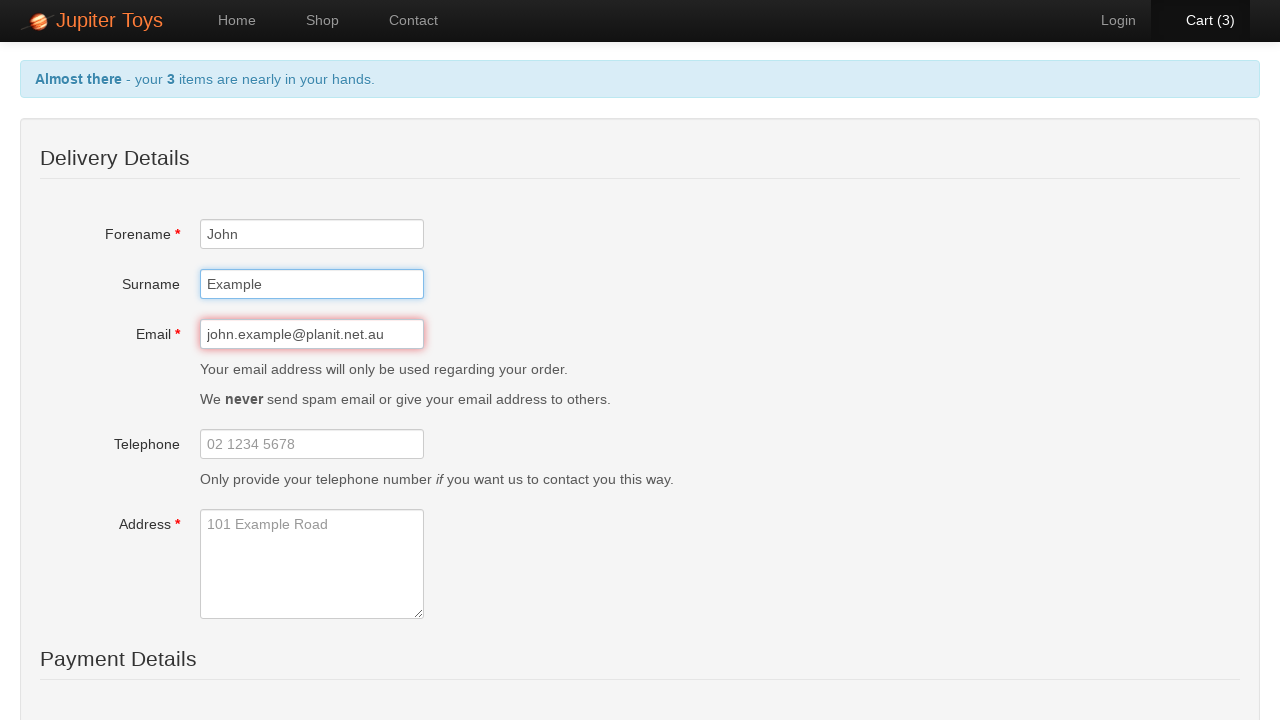

Filled in telephone '02 1234 5678' on //*[@id='telephone']
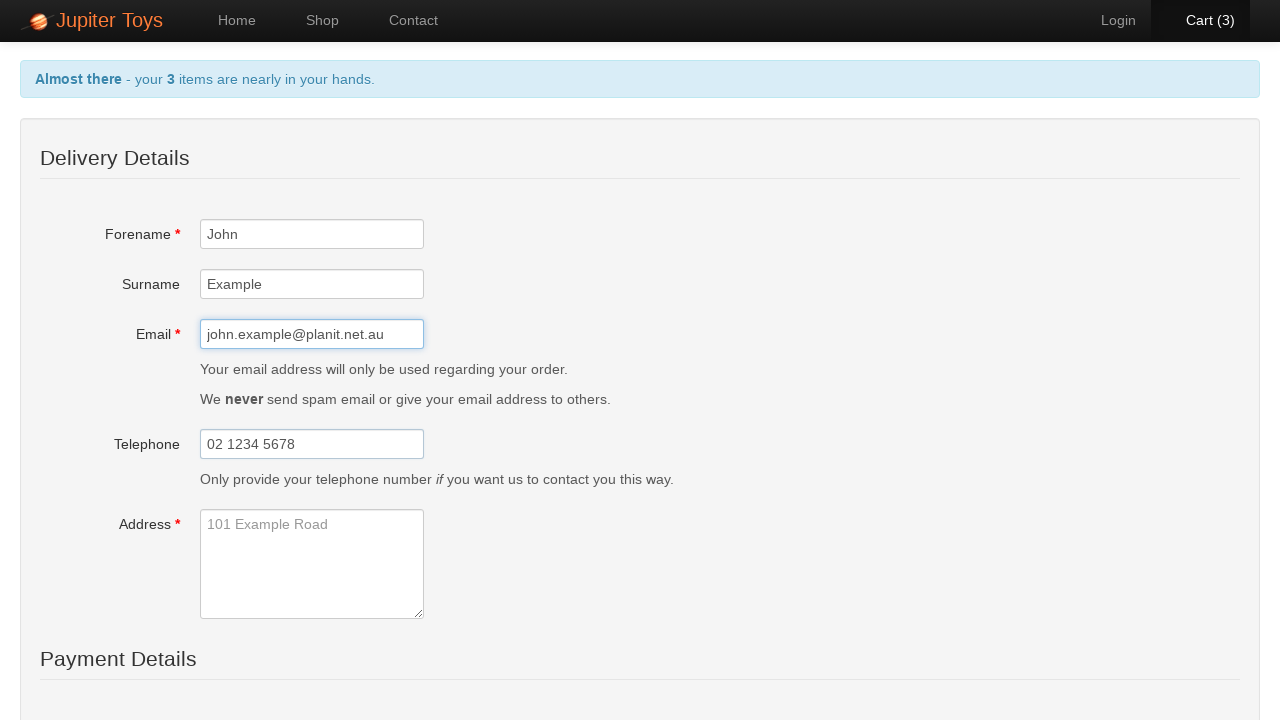

Filled in address '101 Example Road' on //*[@id='address']
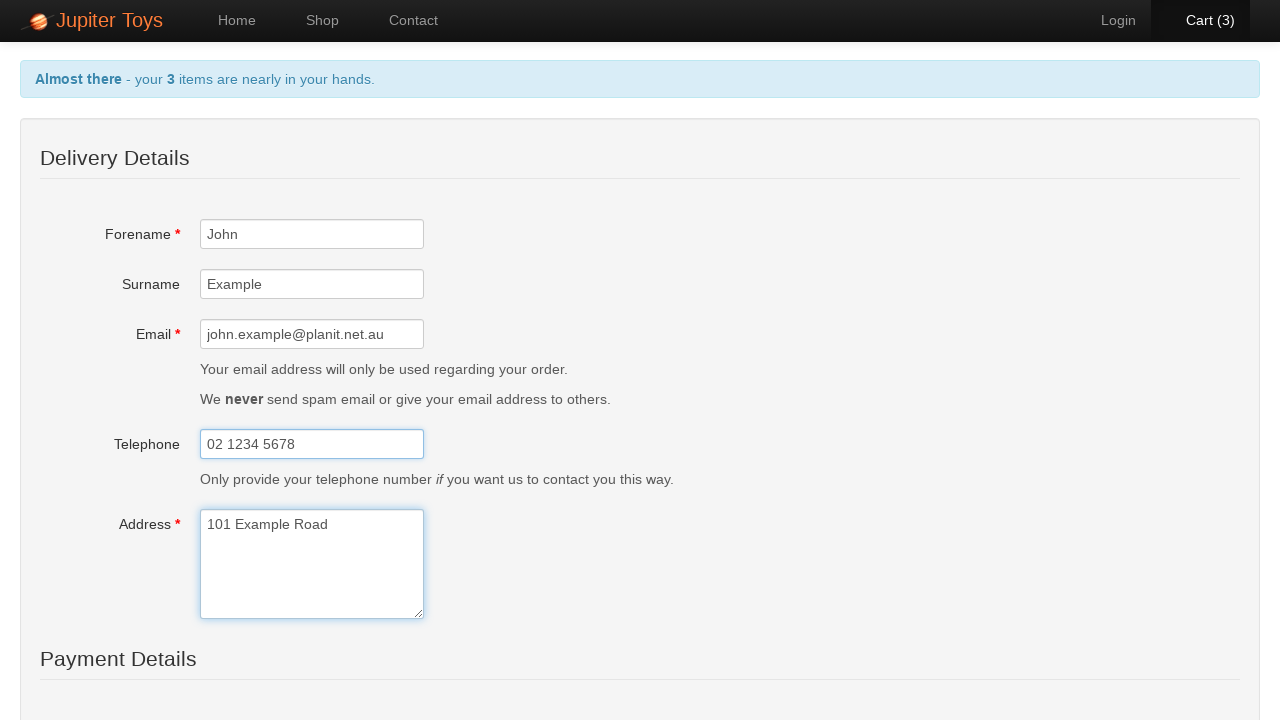

Selected 'Visa' from card type dropdown on #cardType
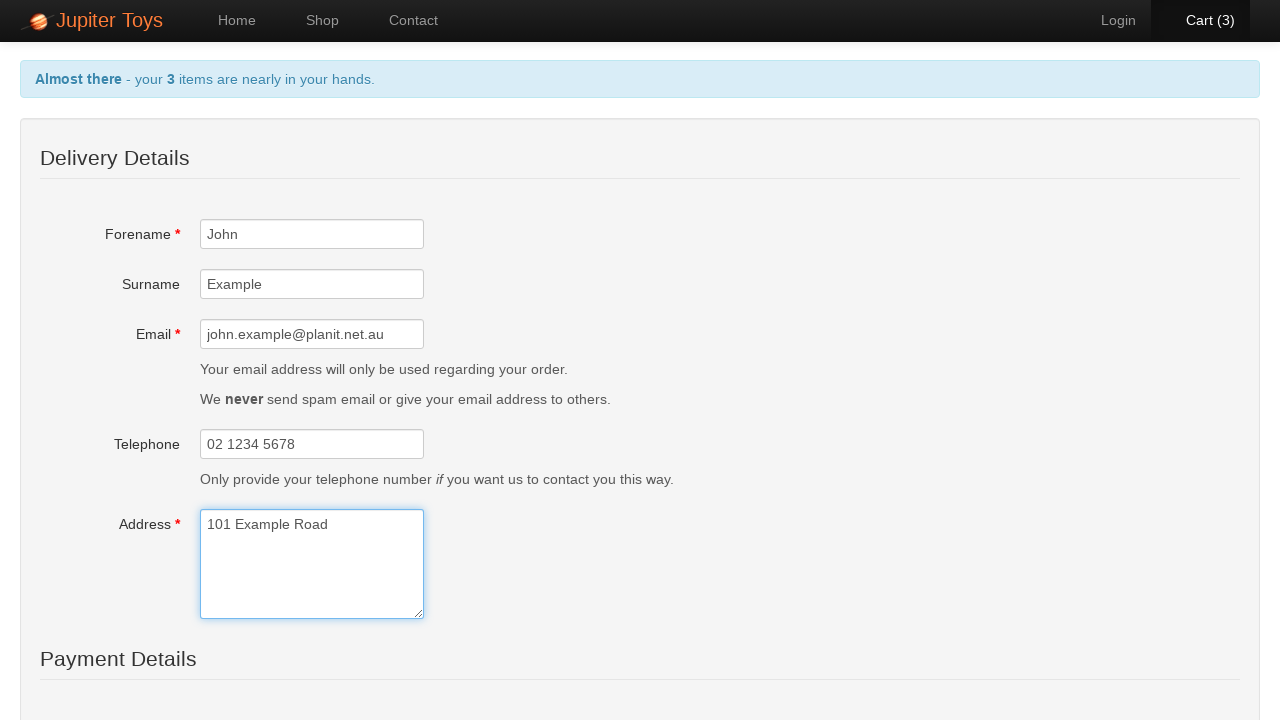

Filled in card number '1234 9876 1234 9876' on #card
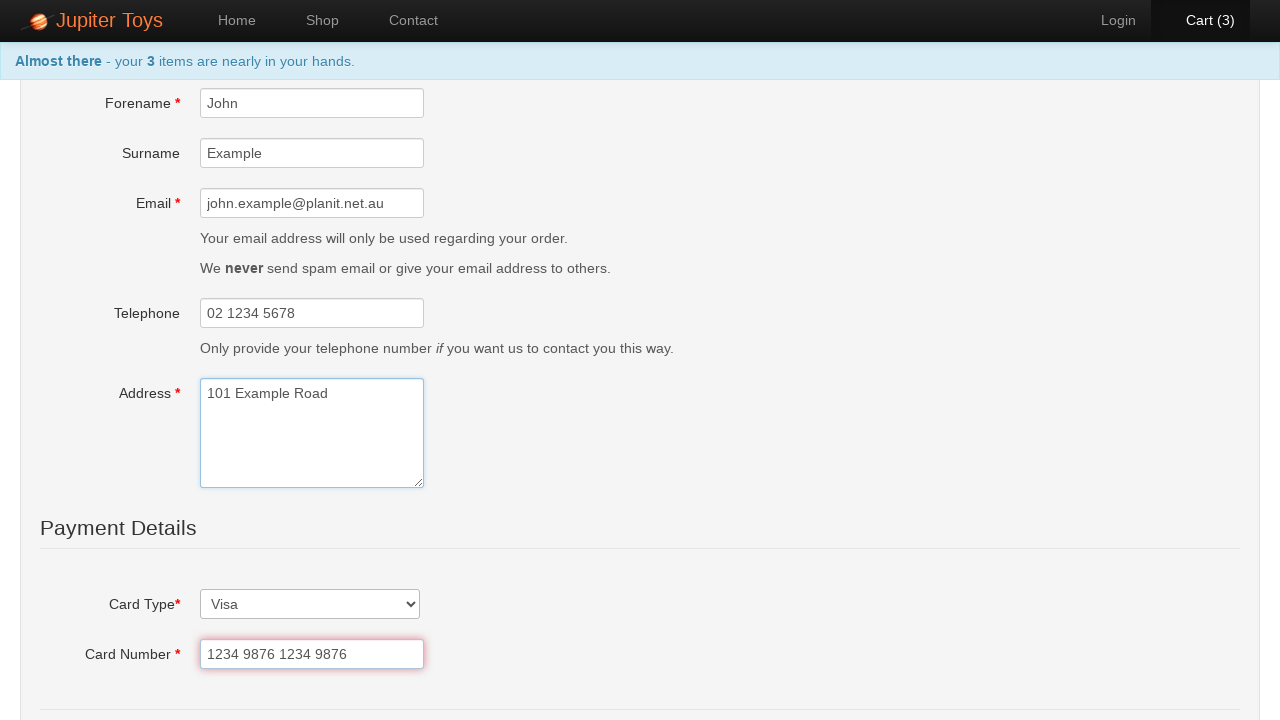

Clicked checkout submit button to submit order at (237, 553) on #checkout-submit-btn
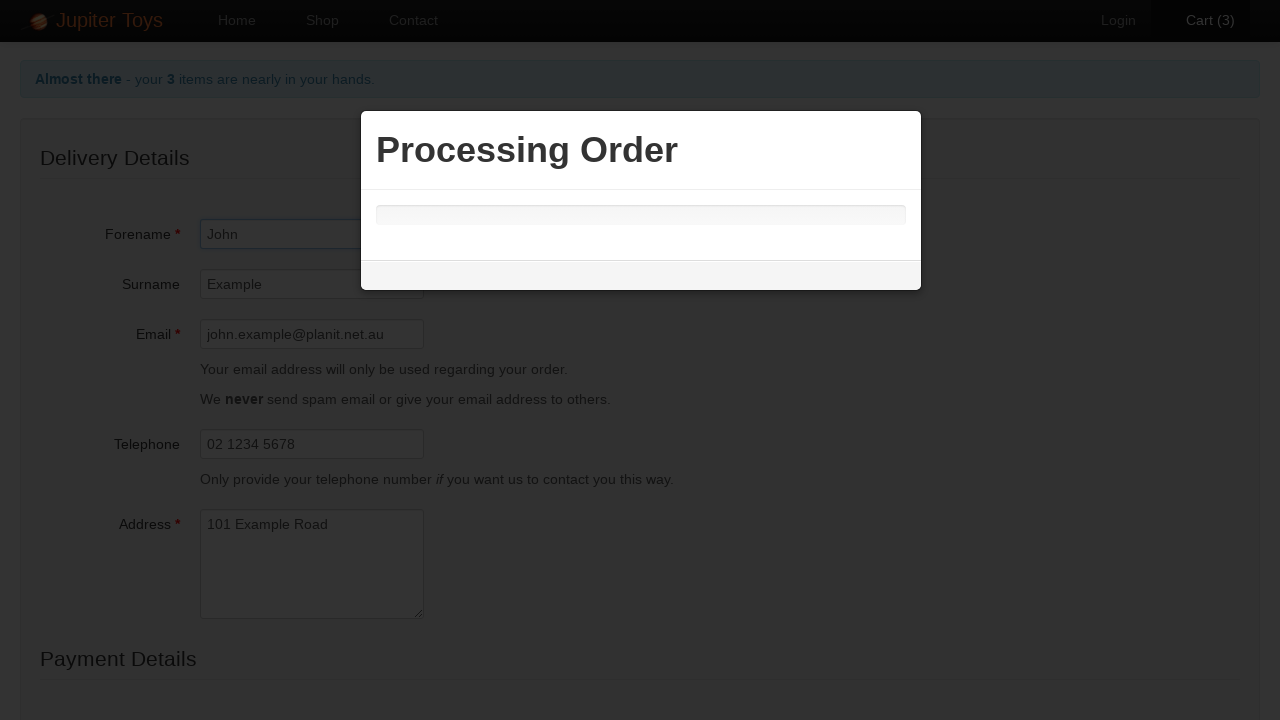

Waited for order to be processed
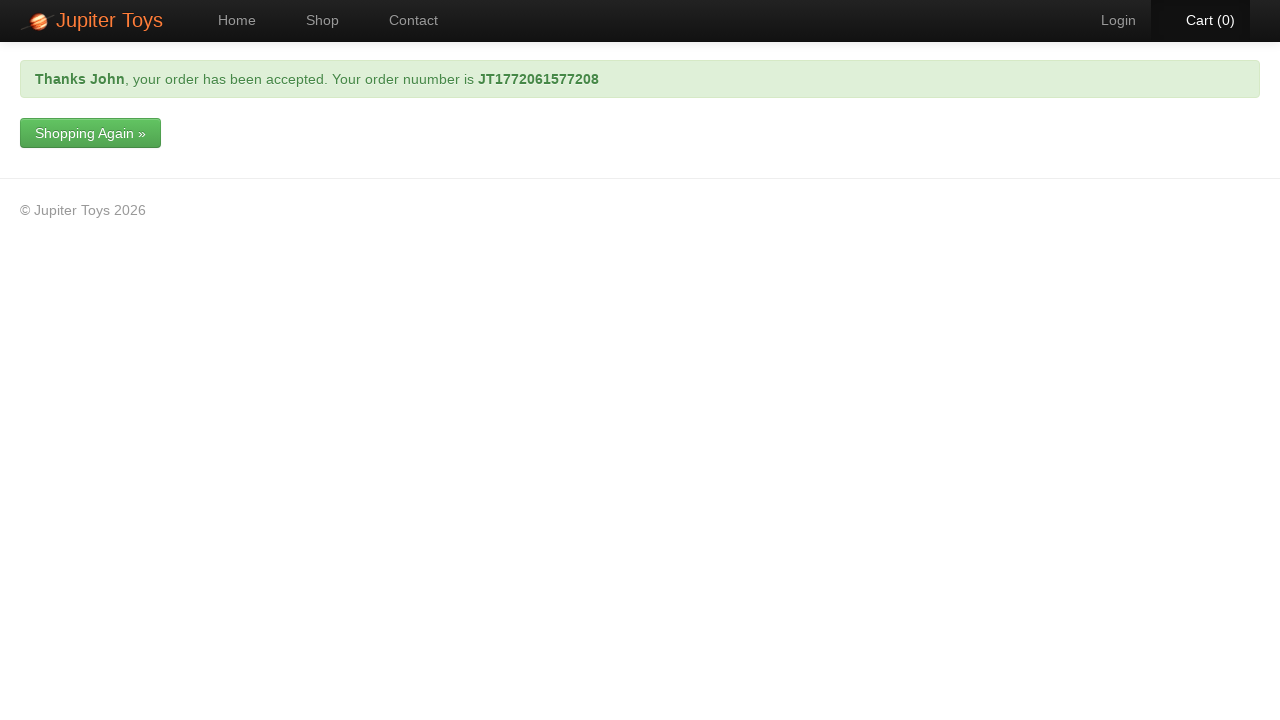

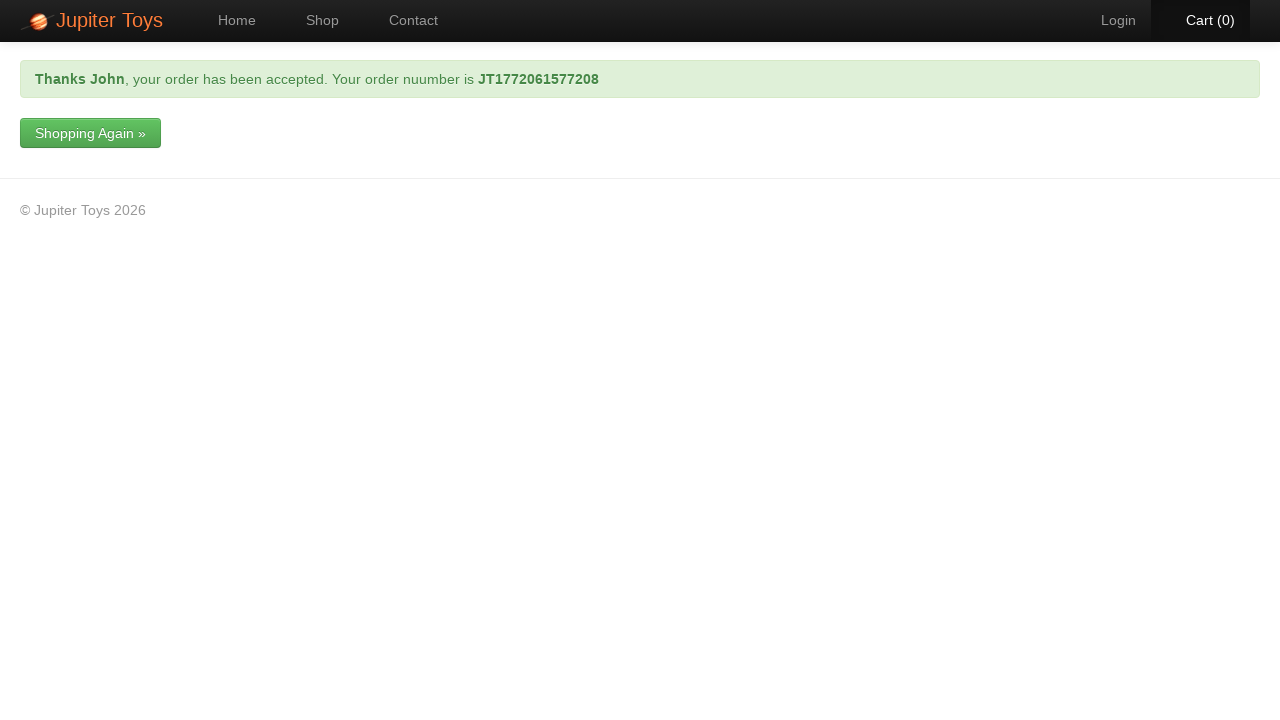